Tests the search functionality on WebstaurantStore by entering "table" in the search field and verifying navigation to the search results page

Starting URL: https://www.webstaurantstore.com/

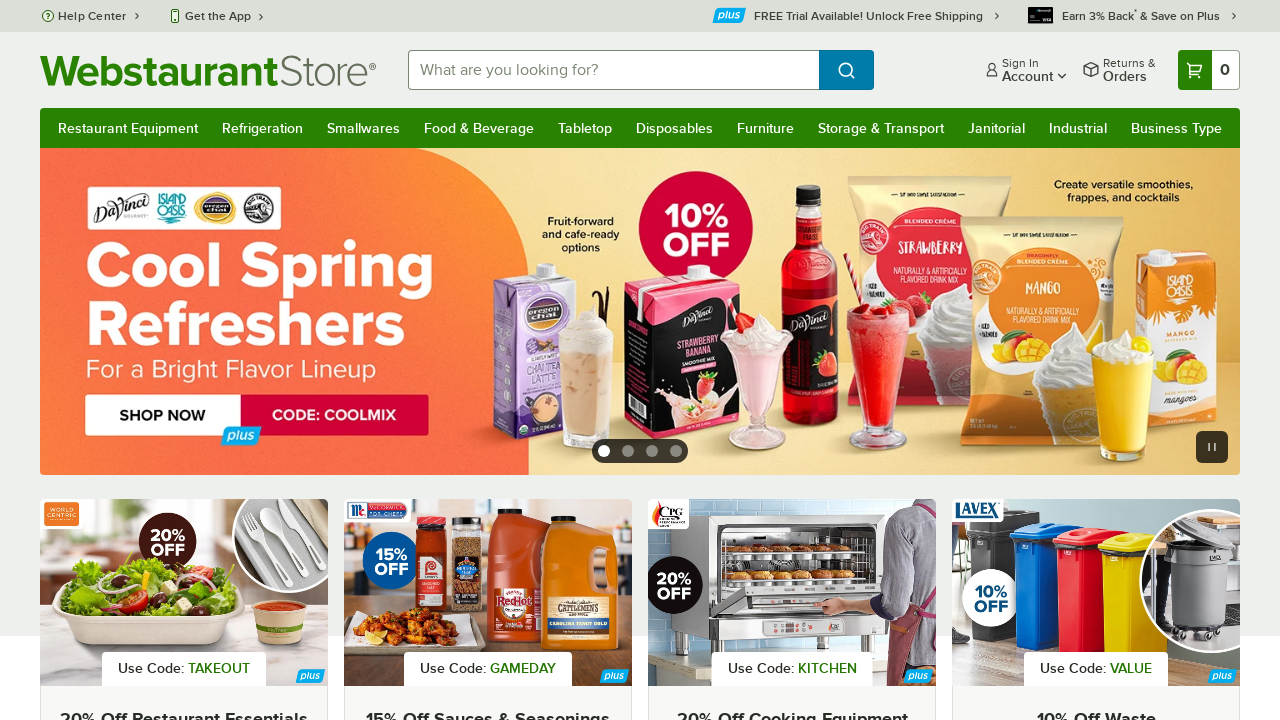

Filled search field with 'table' on #searchval
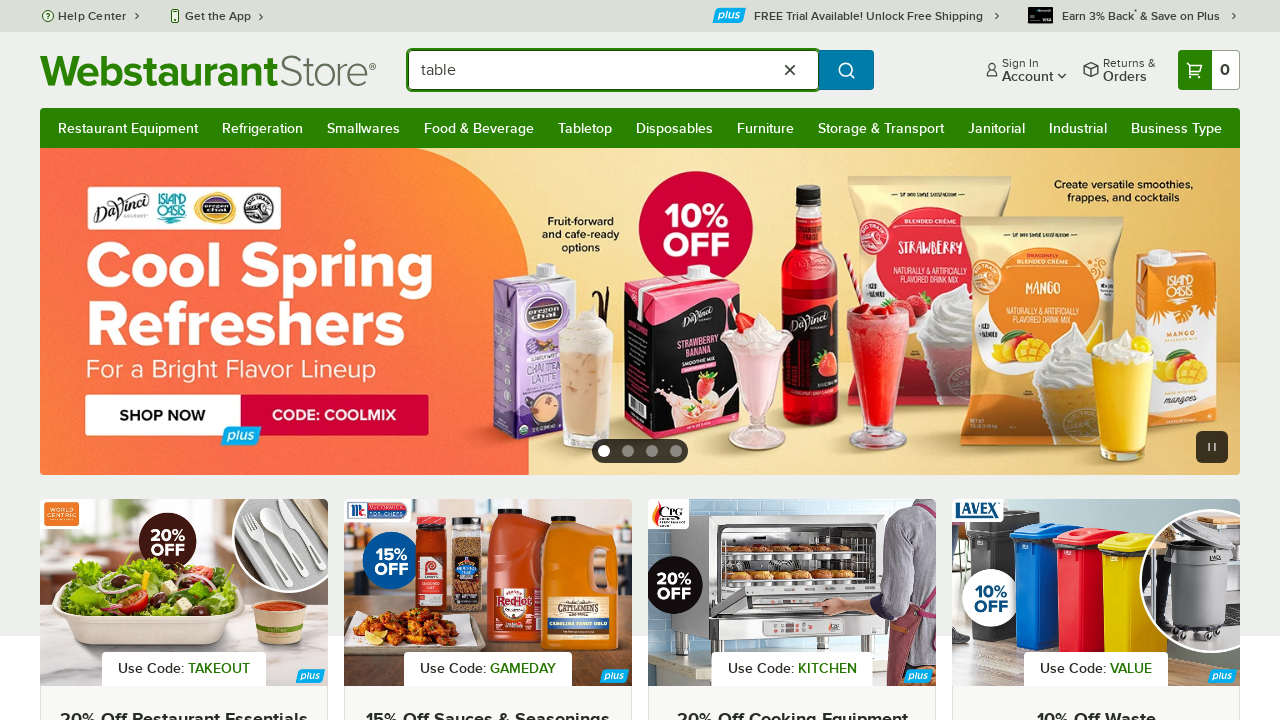

Pressed Enter to submit search on #searchval
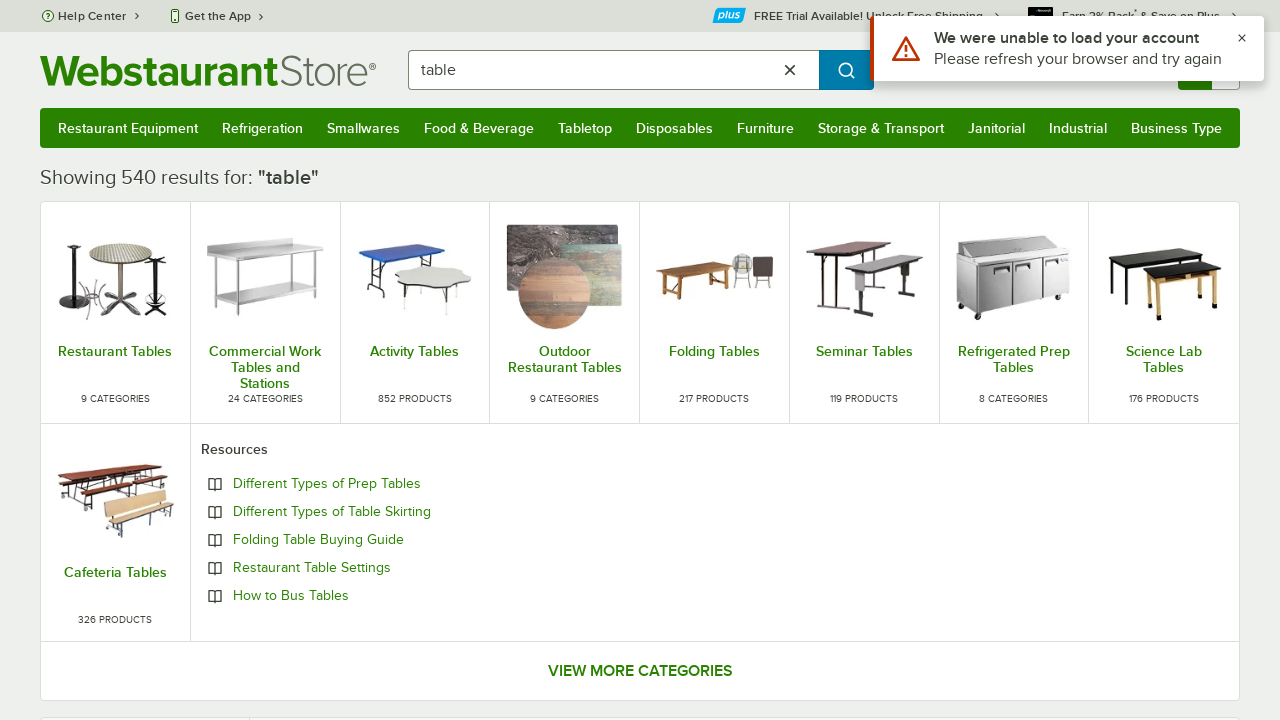

Navigated to search results page for 'table'
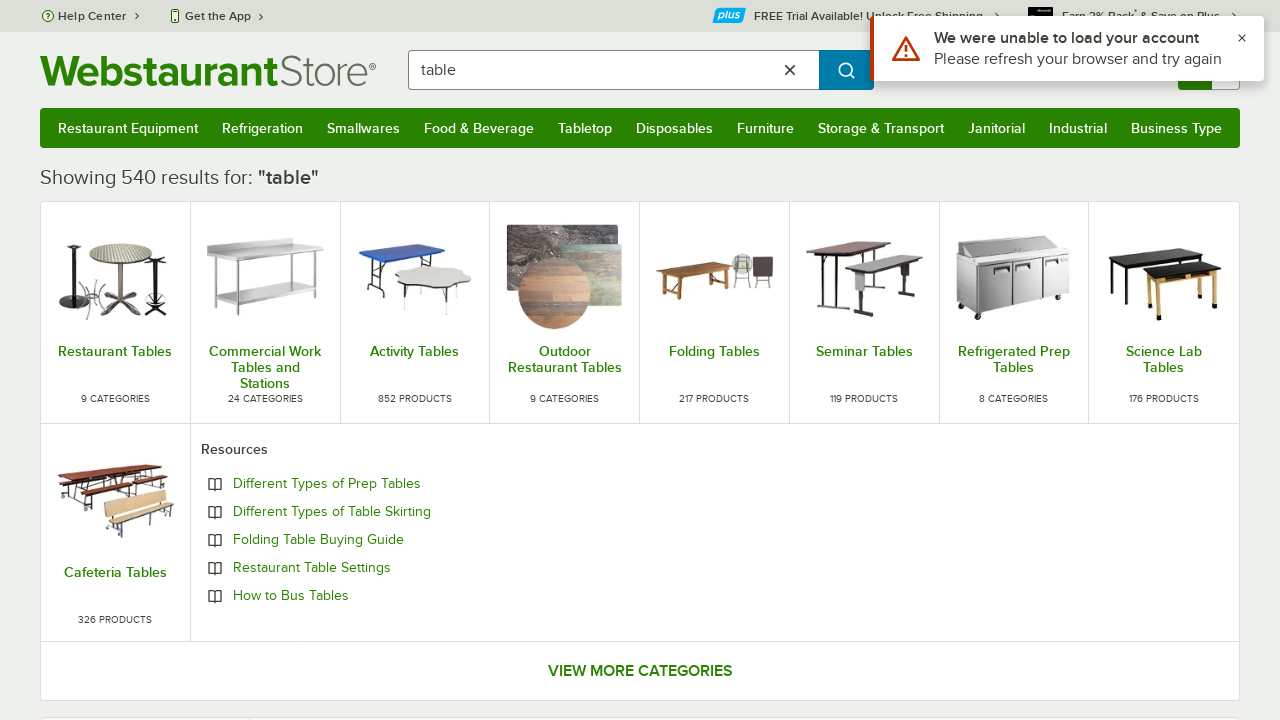

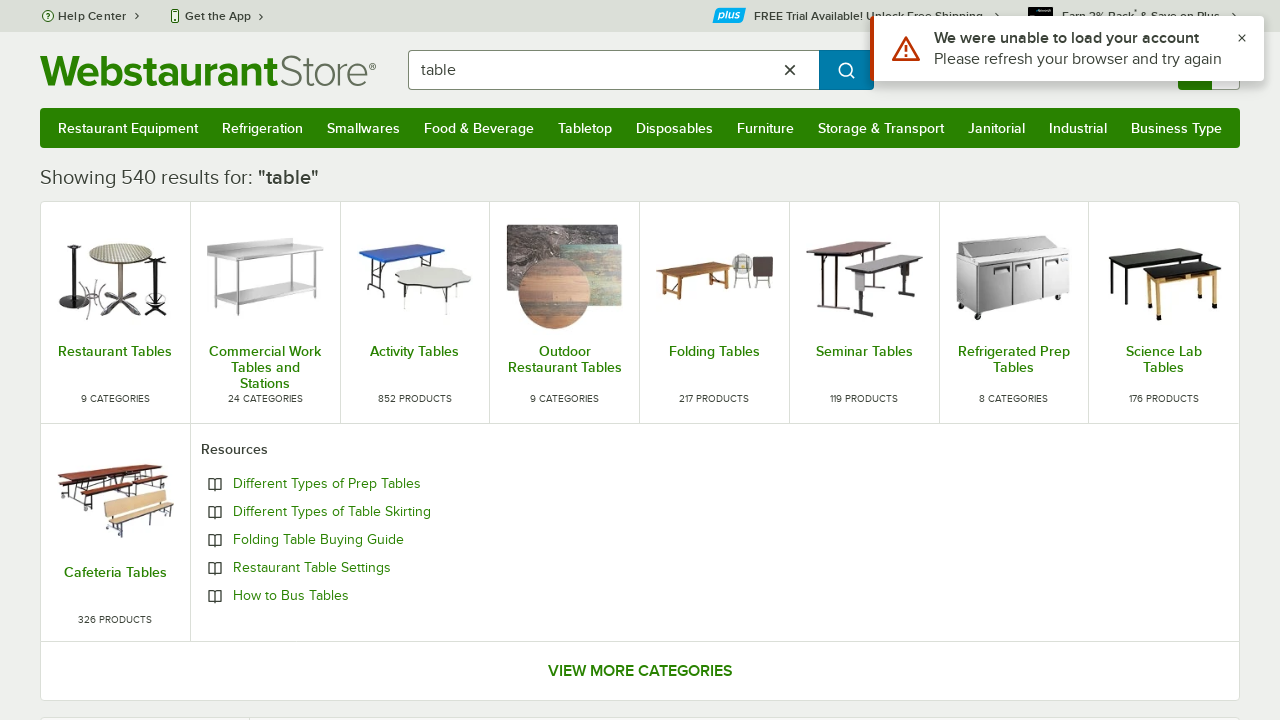